Tests a web form by filling in the password field with a value and submitting the form, then verifies the success message is displayed.

Starting URL: https://www.selenium.dev/selenium/web/web-form.html

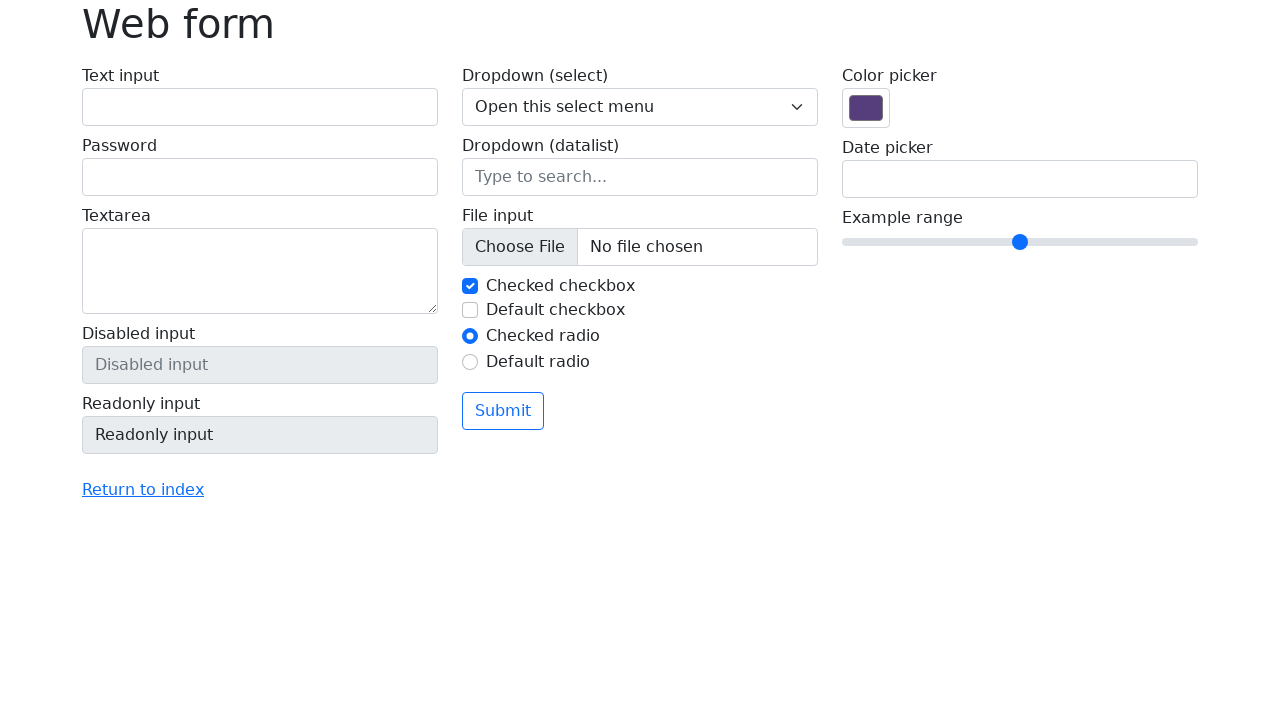

Filled password field with '123' on input[name='my-password']
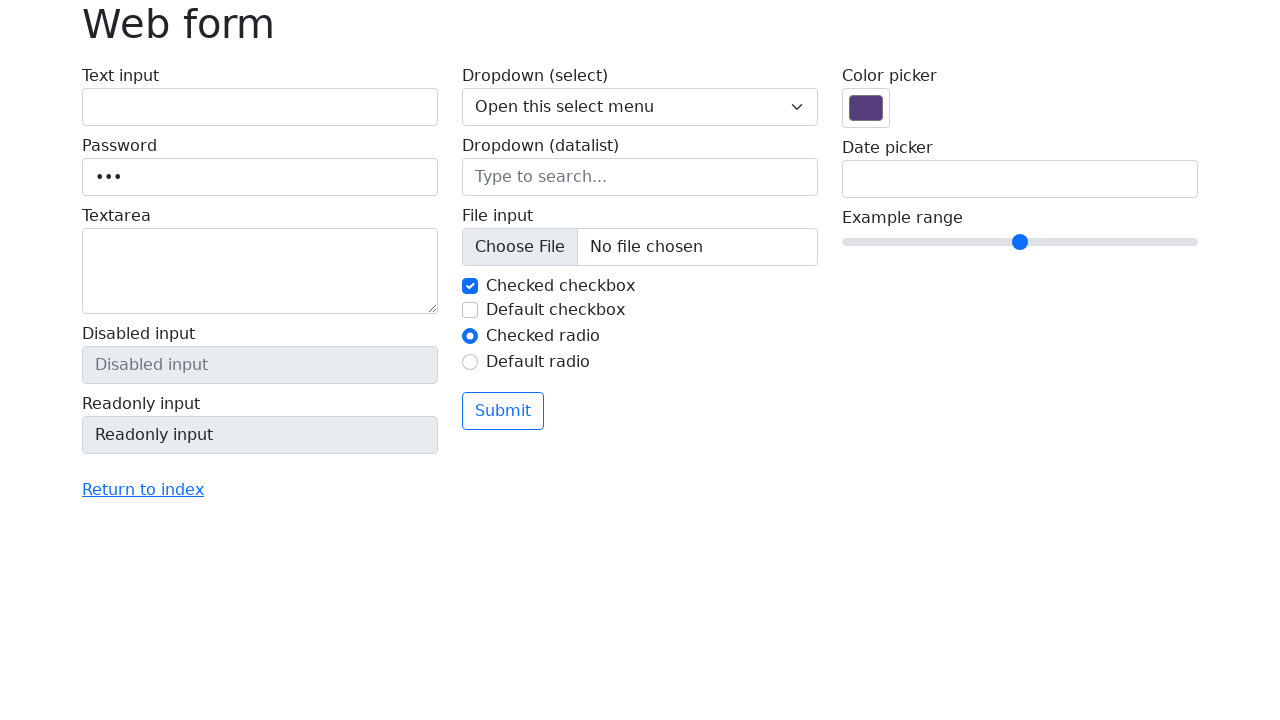

Clicked submit button at (503, 411) on button
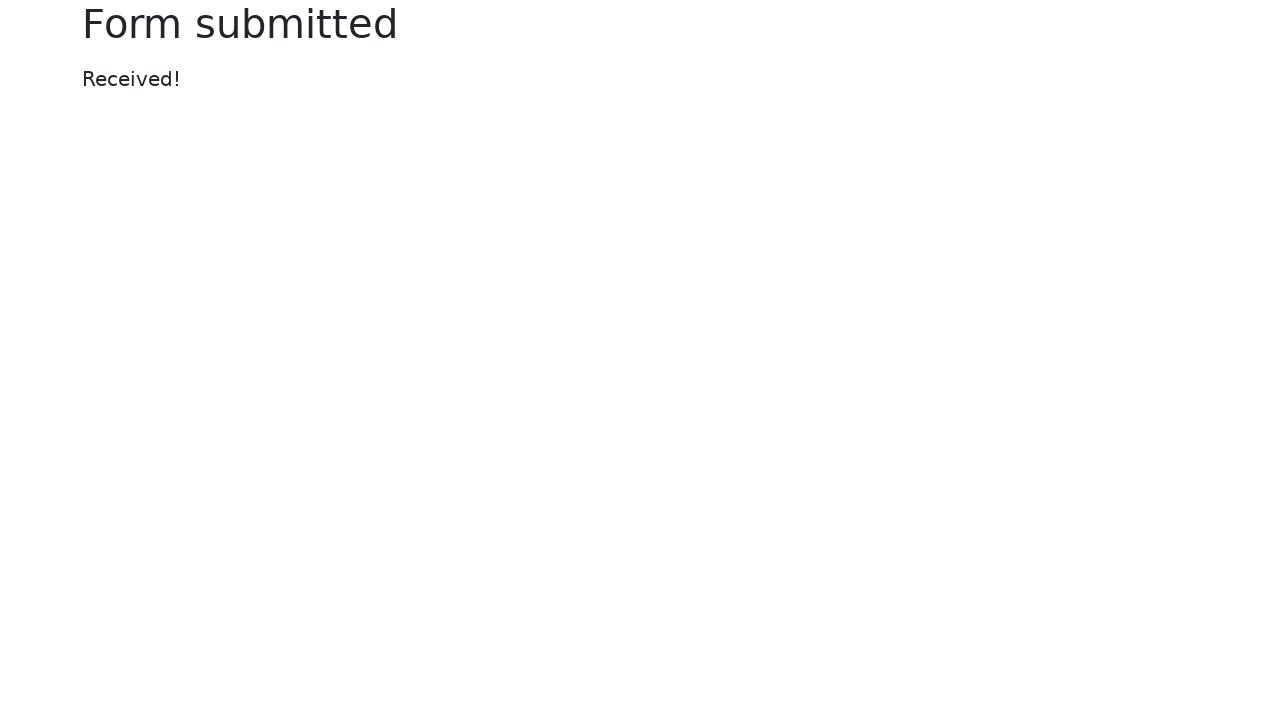

Success message element loaded
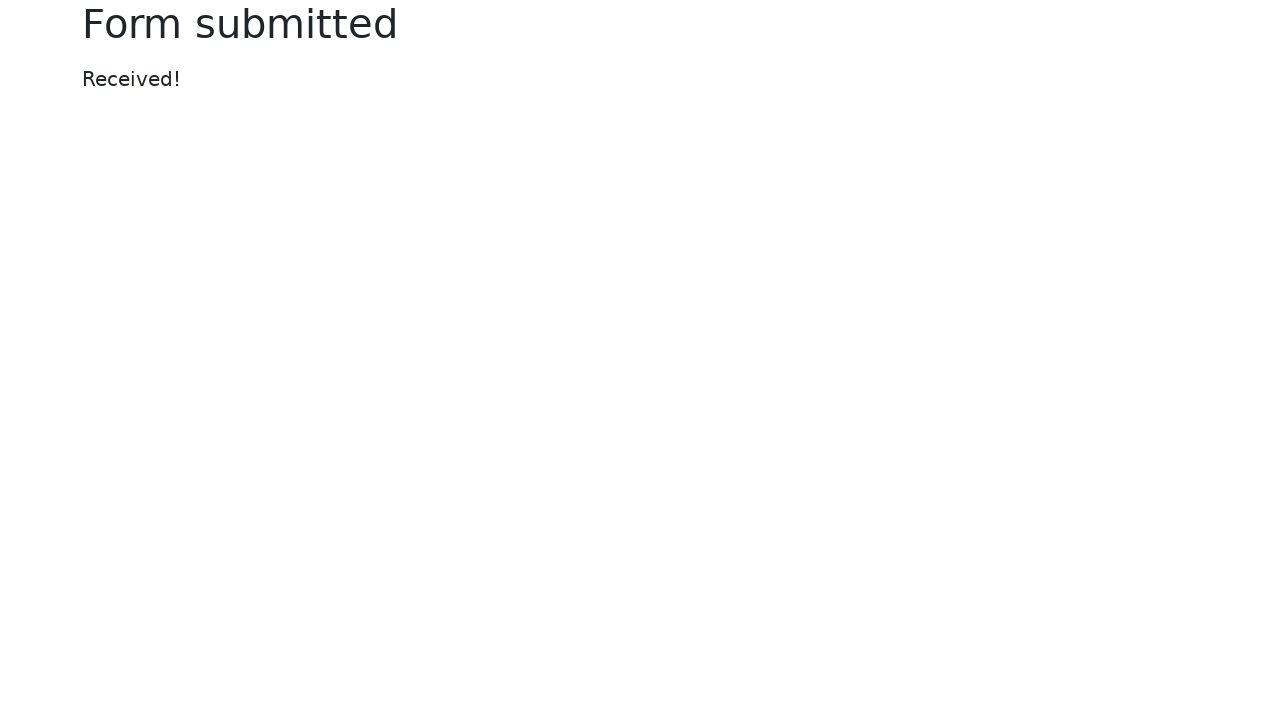

Located success message element
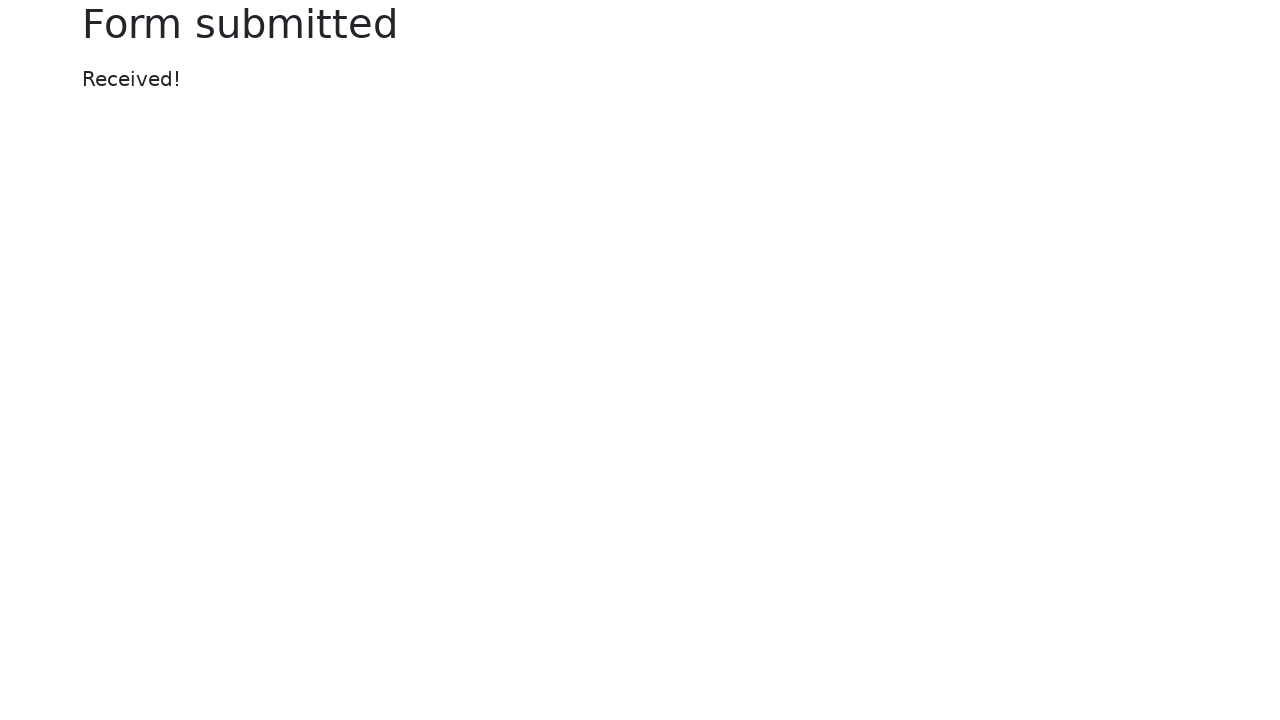

Verified success message displays 'Received!'
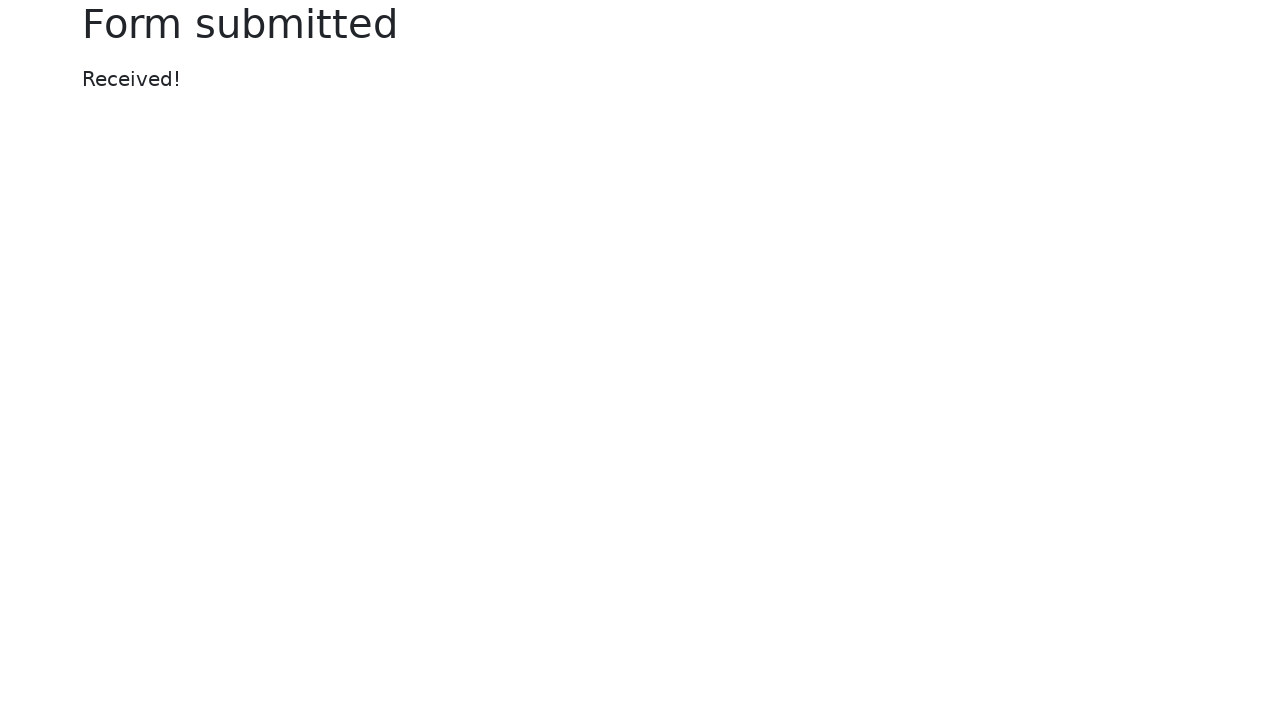

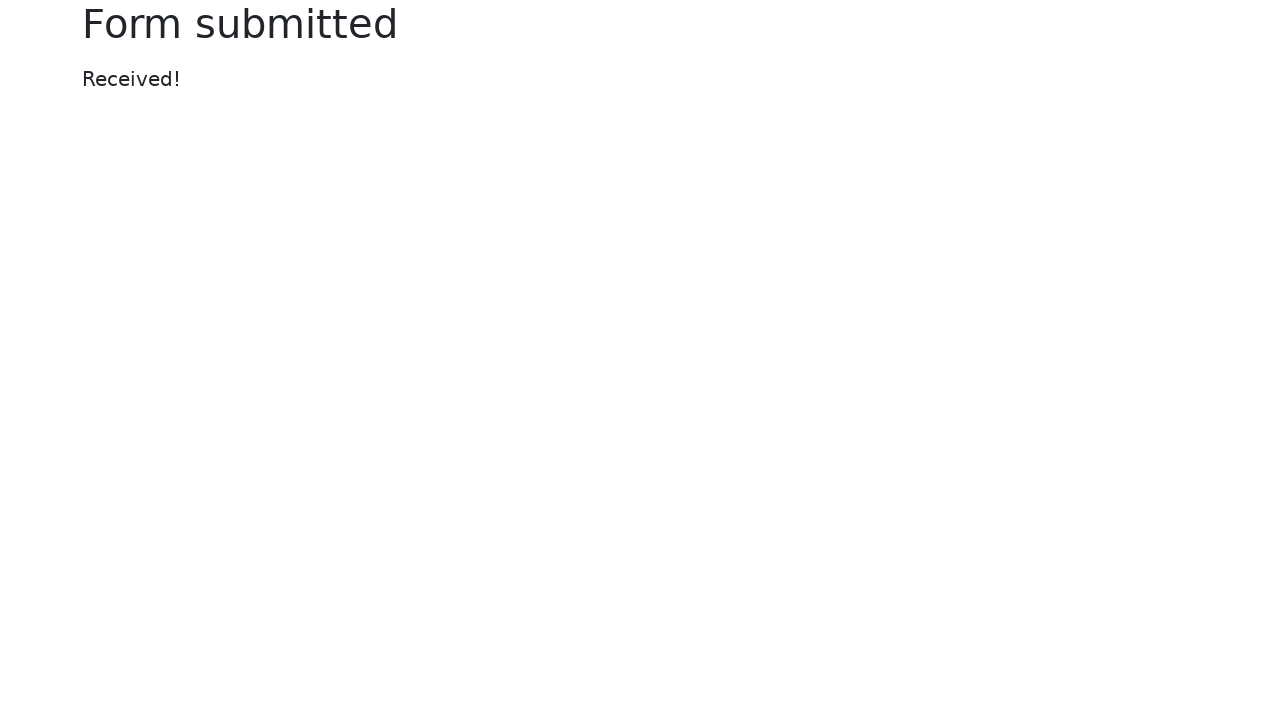